Tests the shopping cart functionality on BrowserStack demo e-commerce site by adding a product to cart and verifying the cart displays correctly with the matching product.

Starting URL: https://bstackdemo.com/

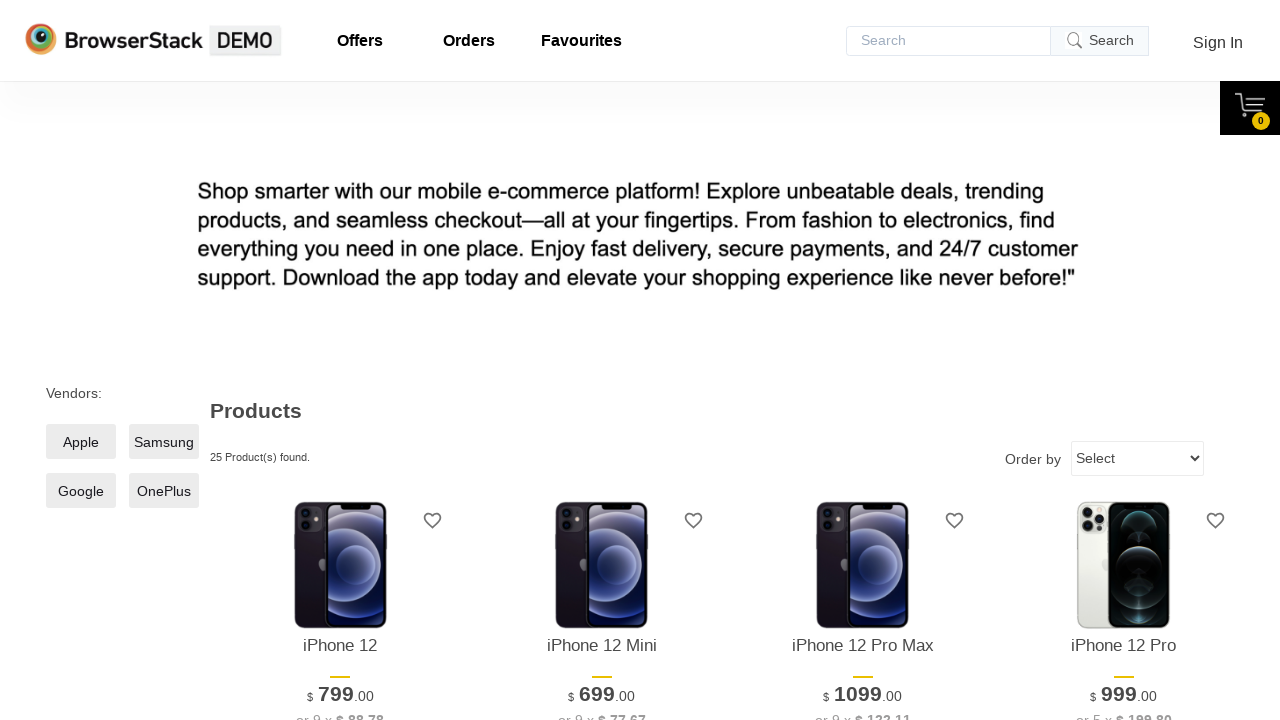

Waited for page to load (domcontentloaded state)
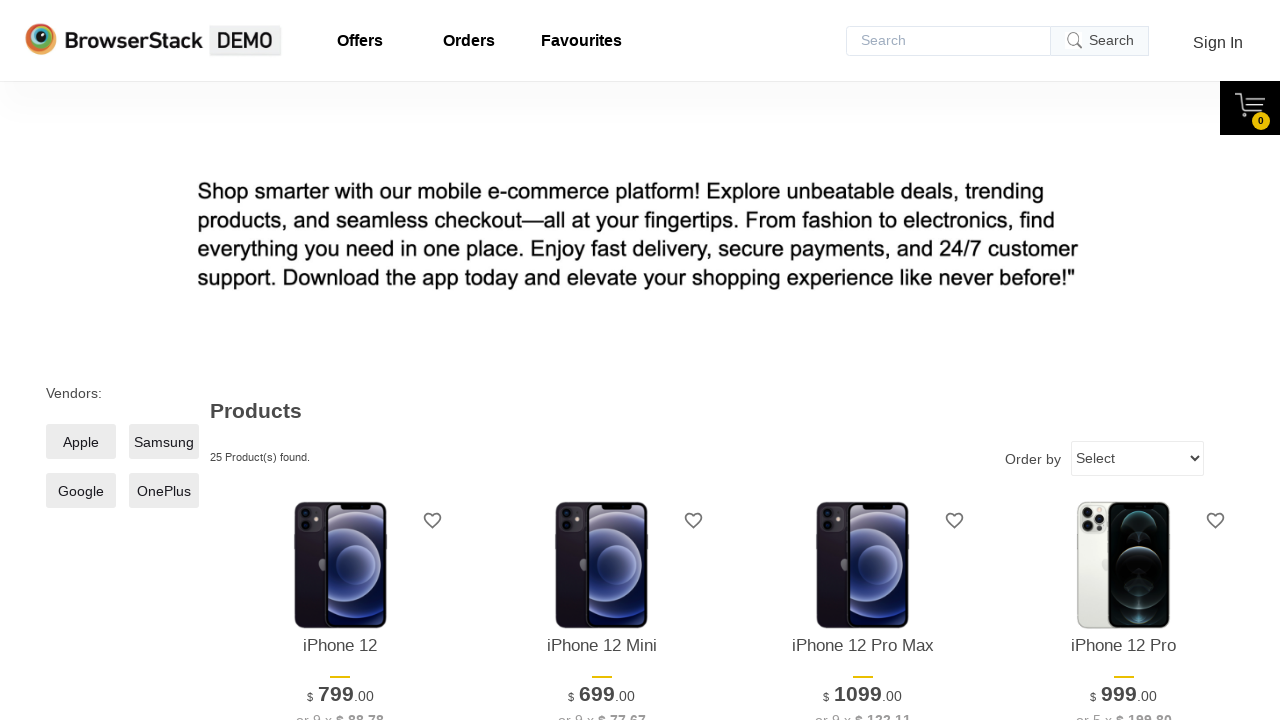

Verified page title is 'StackDemo'
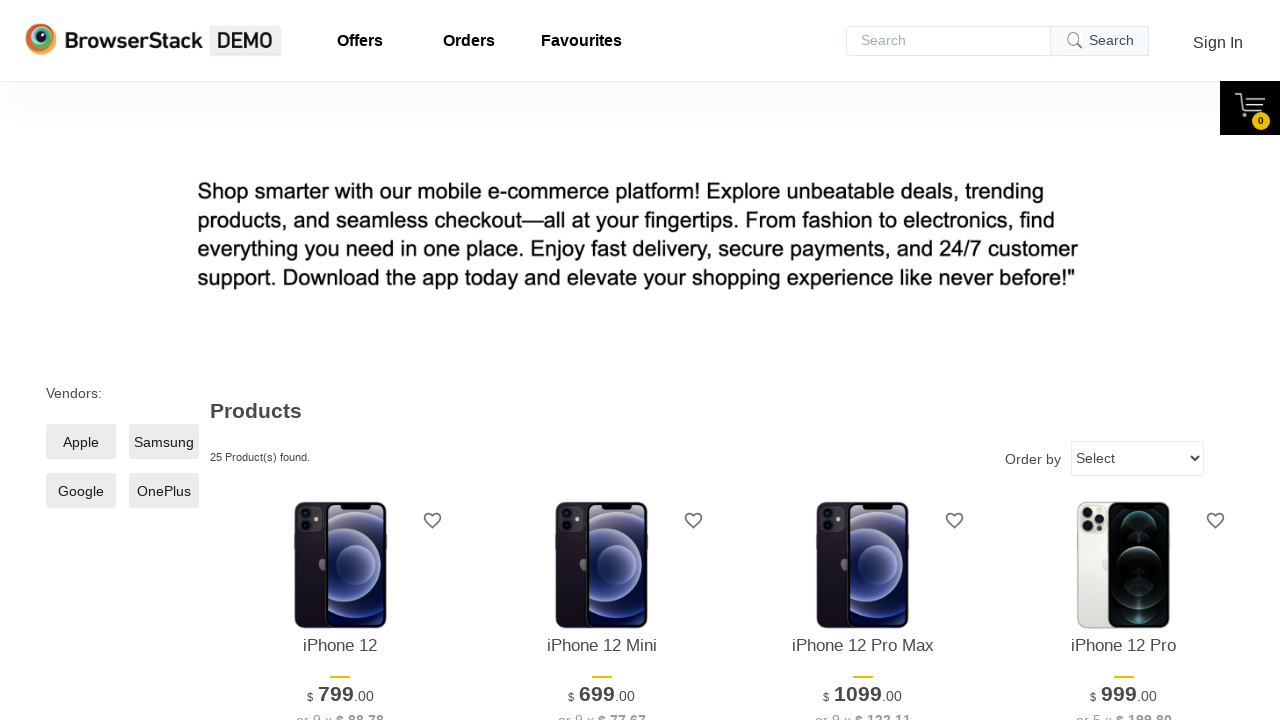

Retrieved first product name: iPhone 12
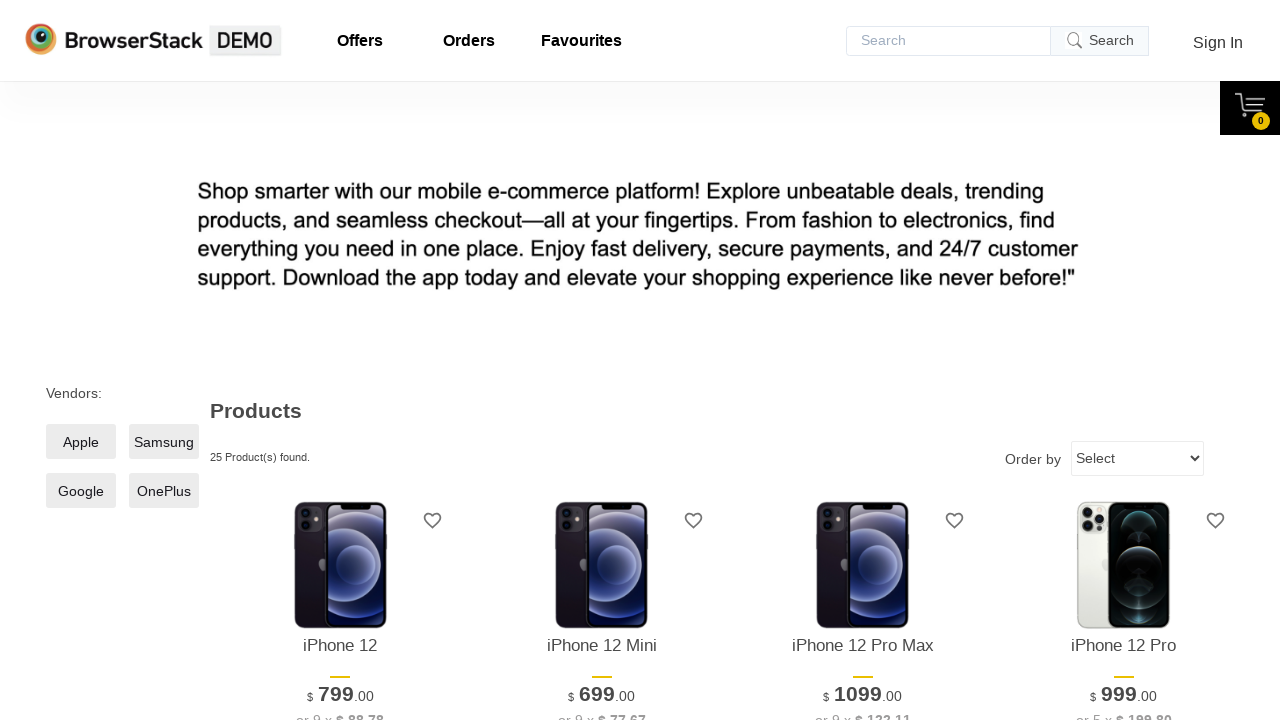

Clicked 'Add to Cart' button for first product at (340, 361) on xpath=//*[@id='1']/div[4]
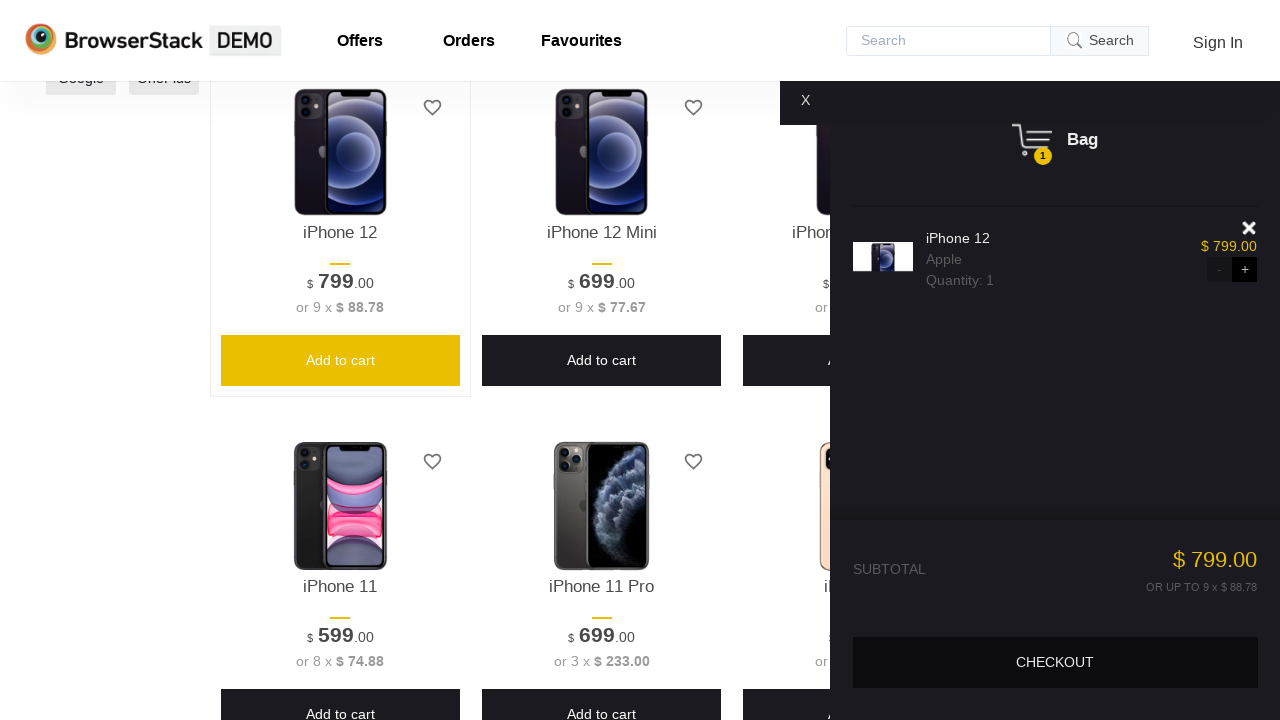

Waited for shopping cart to become visible
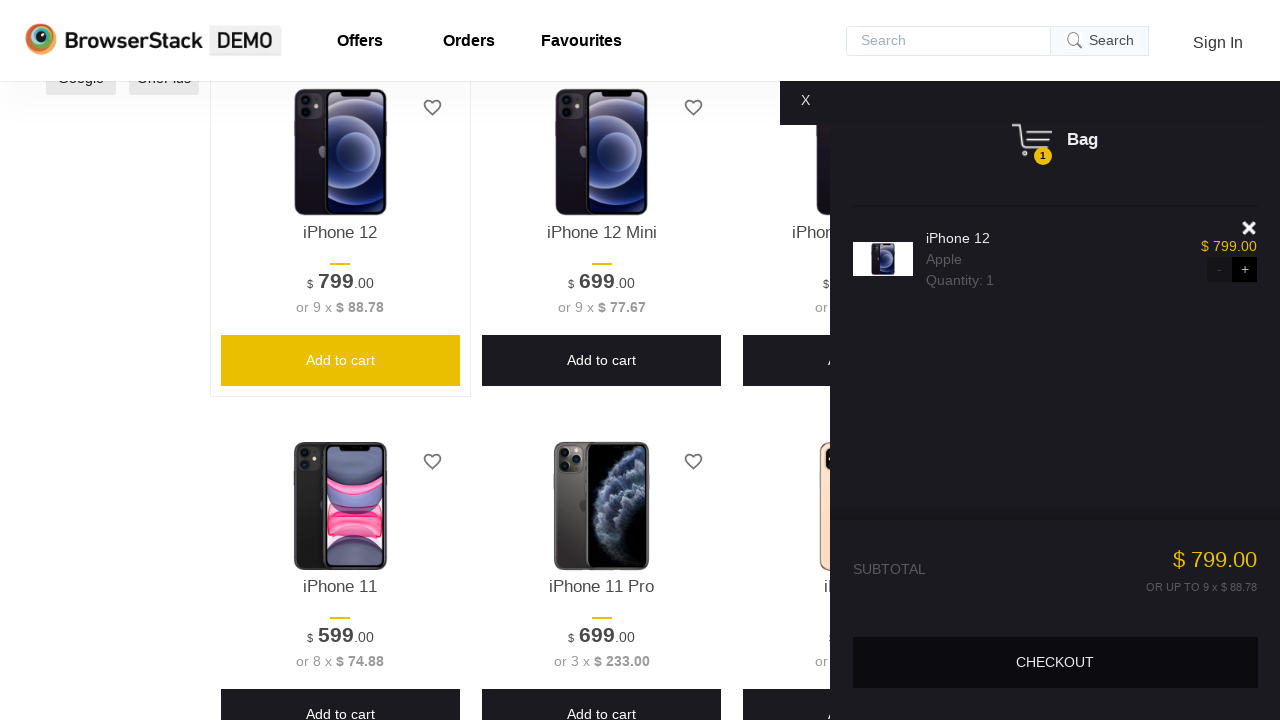

Verified shopping cart is visible
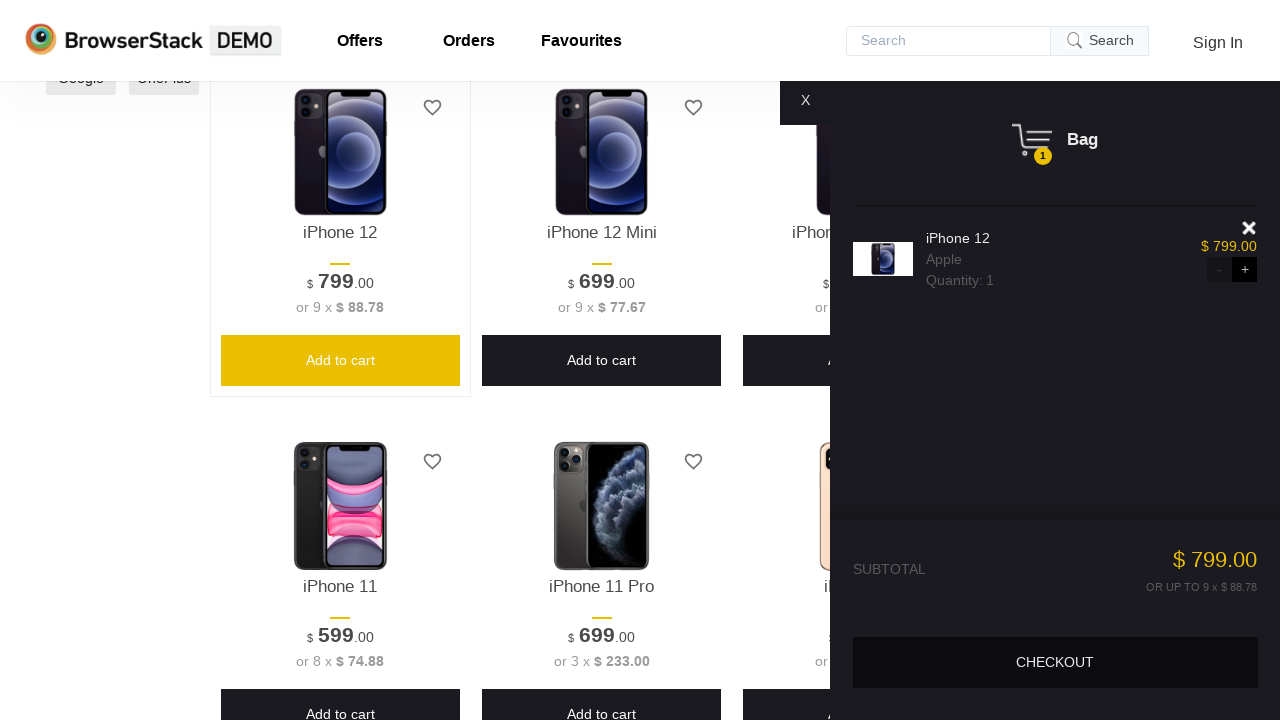

Retrieved product name from cart: iPhone 12
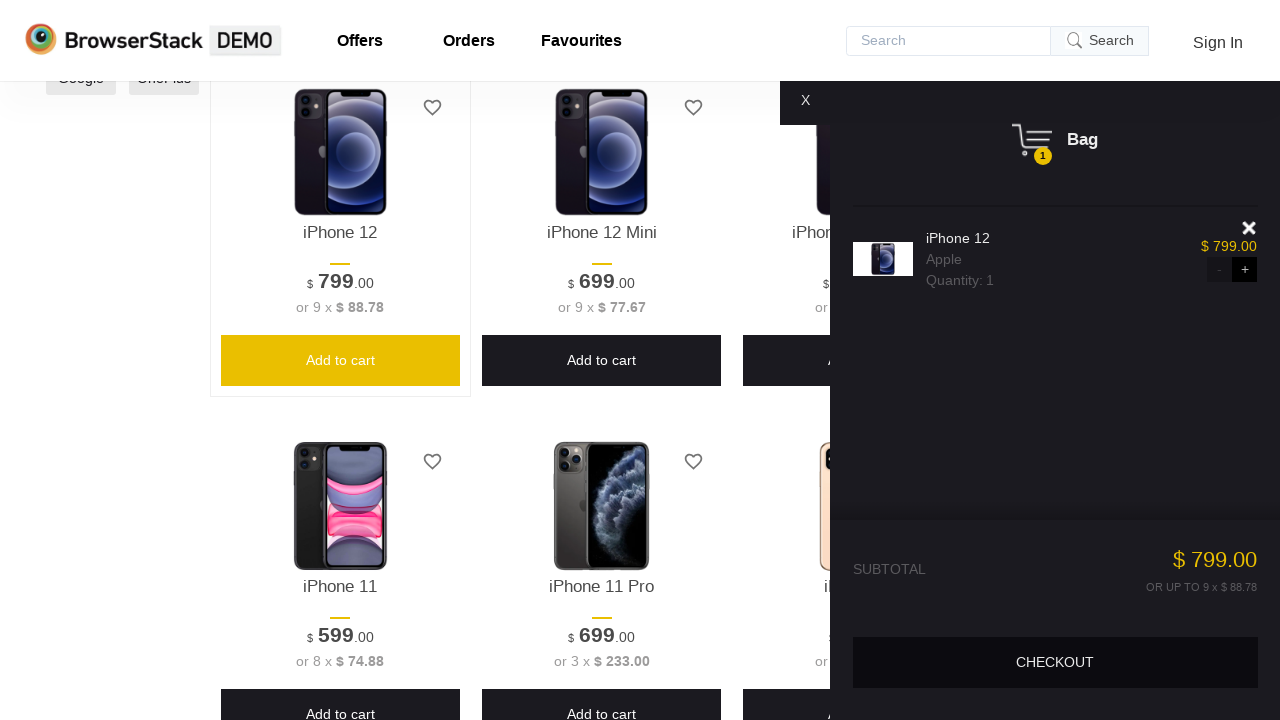

Verified product in cart matches the product that was added
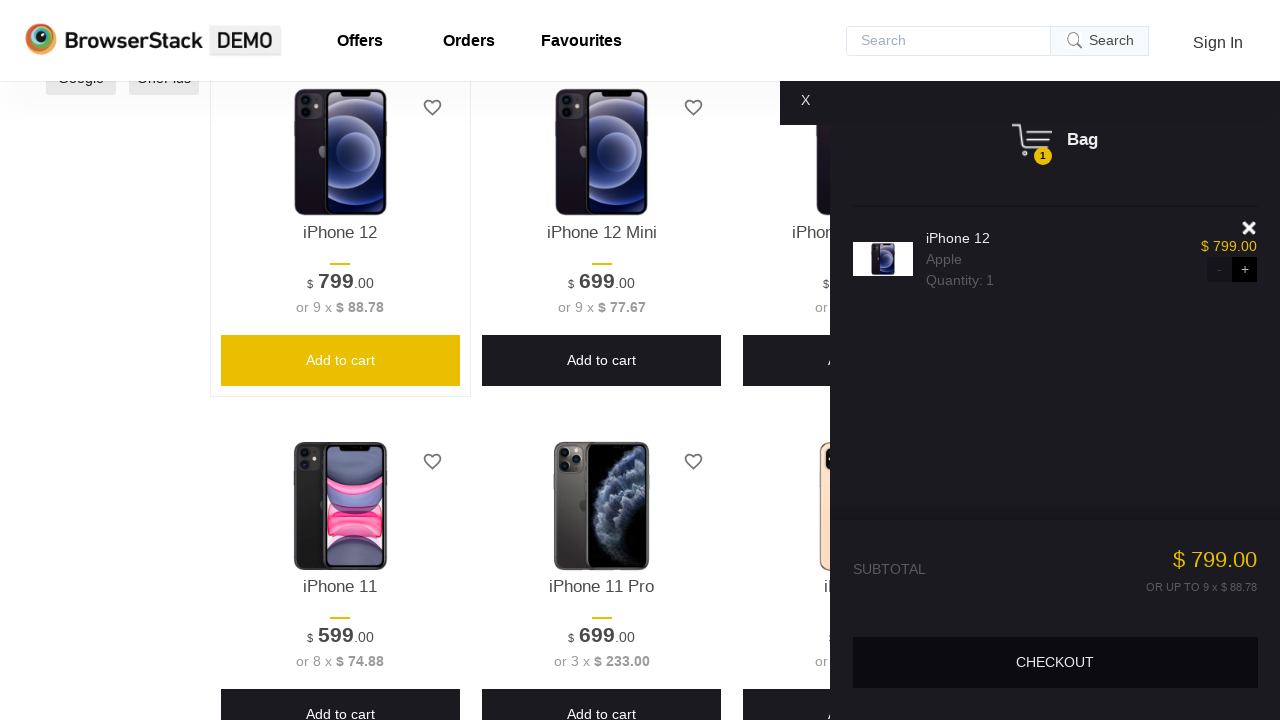

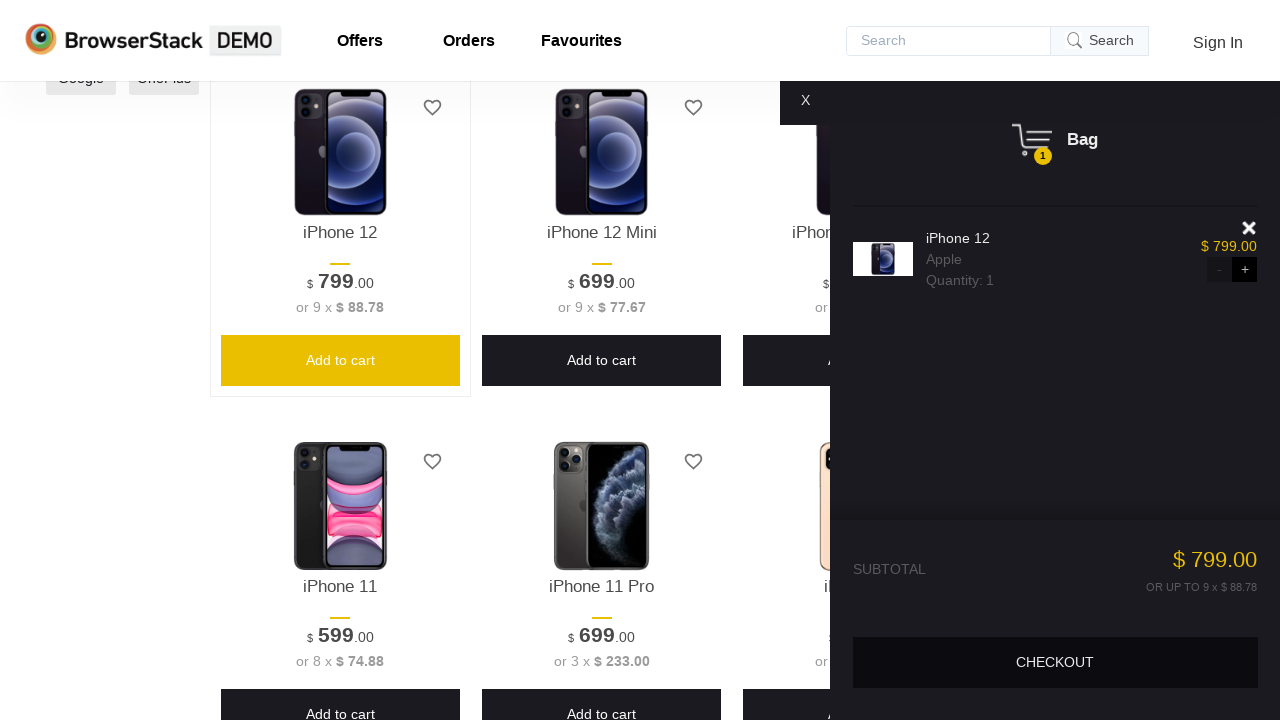